Tests adding an item to cart and initiating payment with credit card option on e-junkie demo page

Starting URL: https://www.e-junkie.com/wiki/demo/paypal

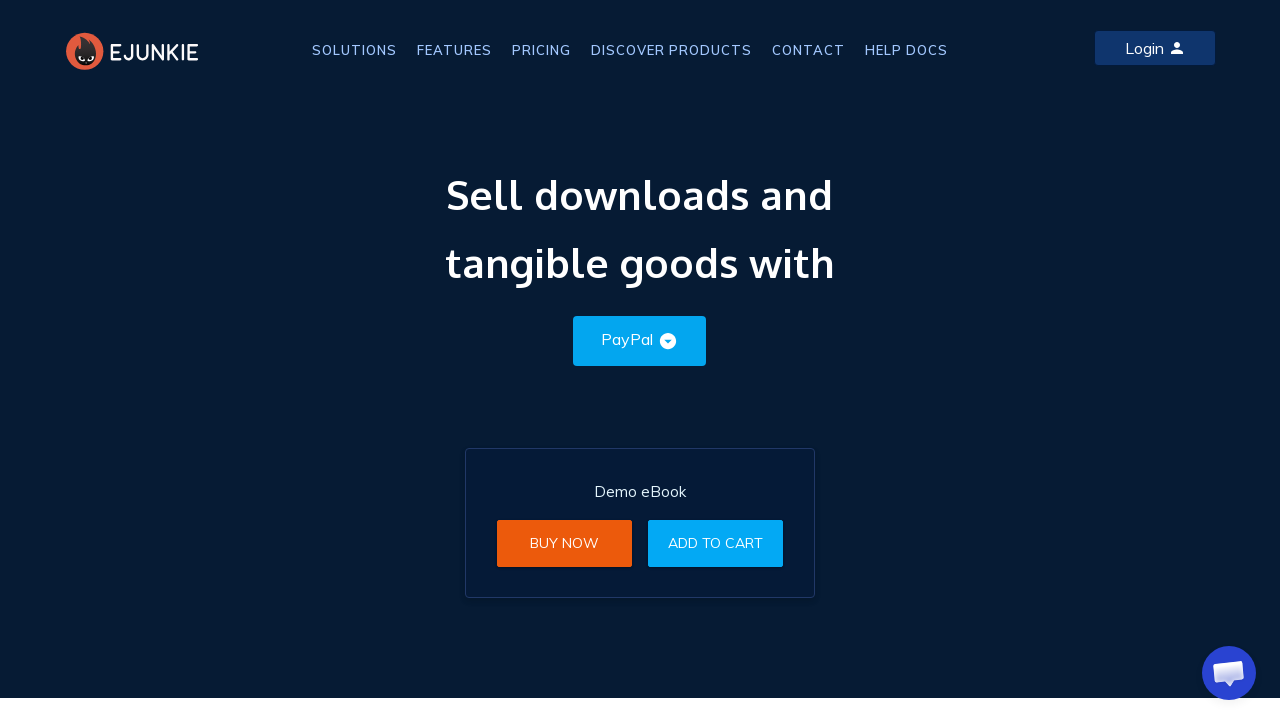

Clicked 'Add to Cart' button at (716, 543) on xpath=//a[text()='Add to Cart']
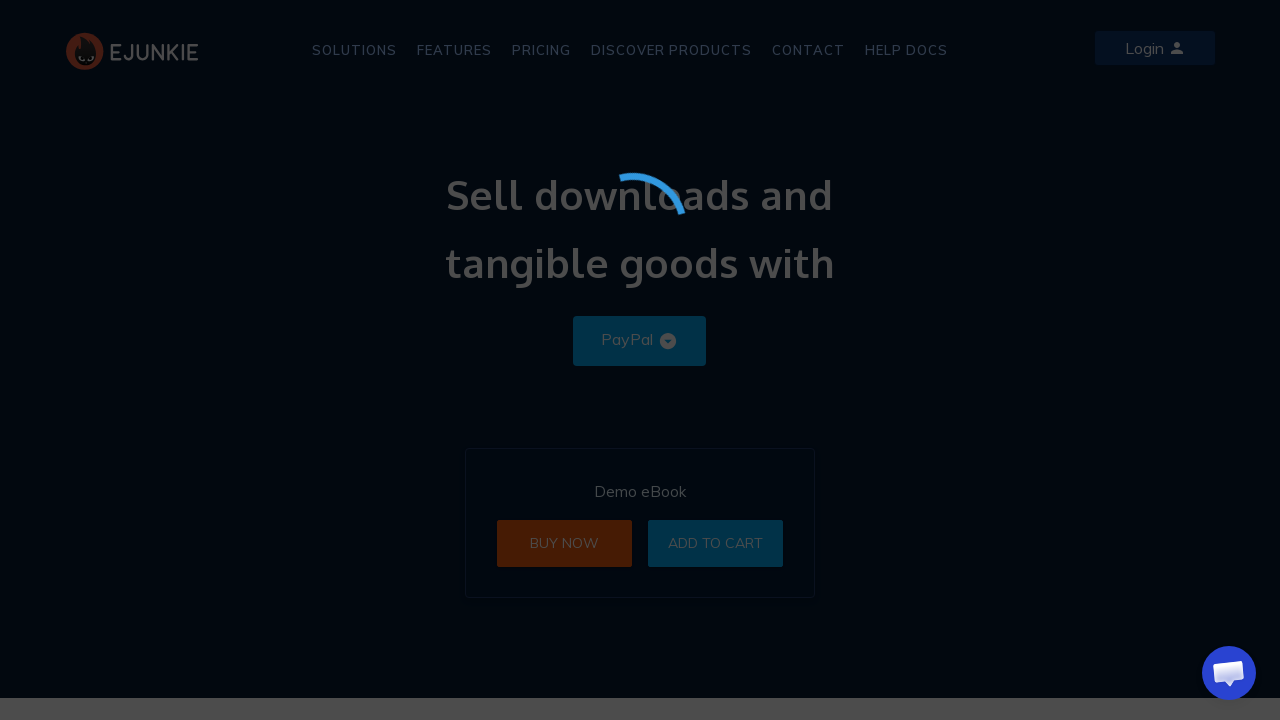

Payment iframe loaded
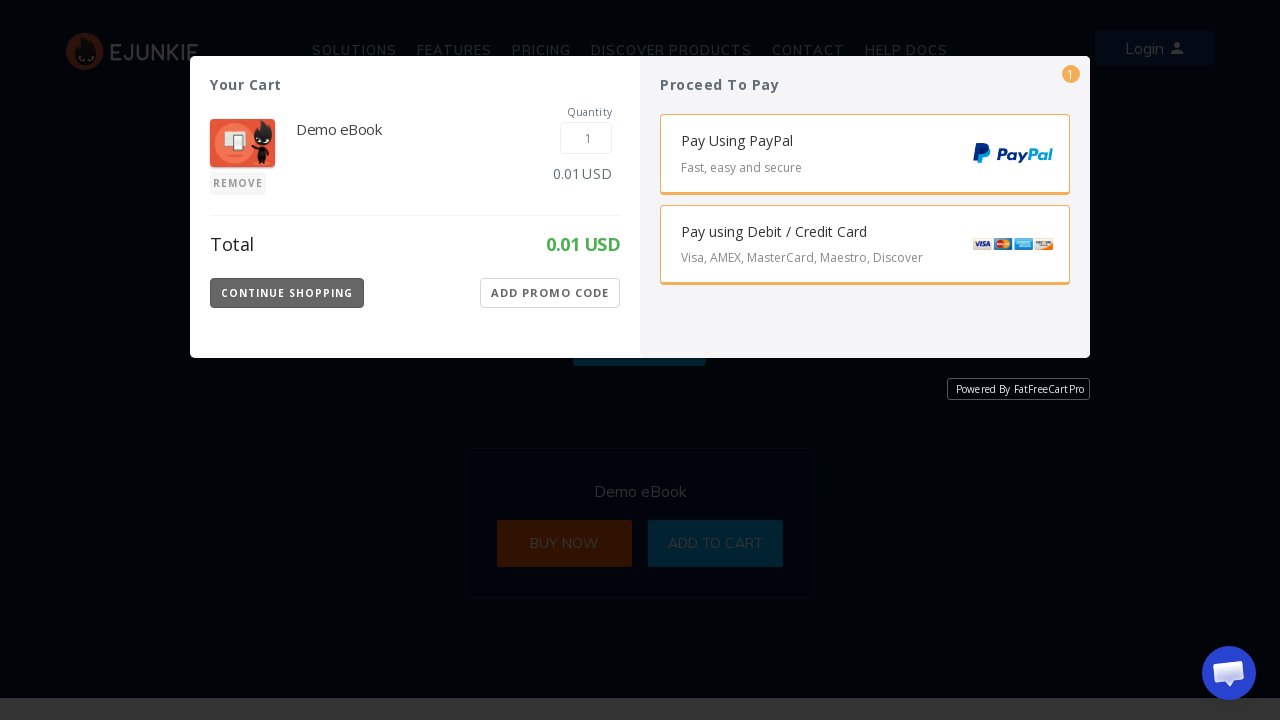

Located payment iframe
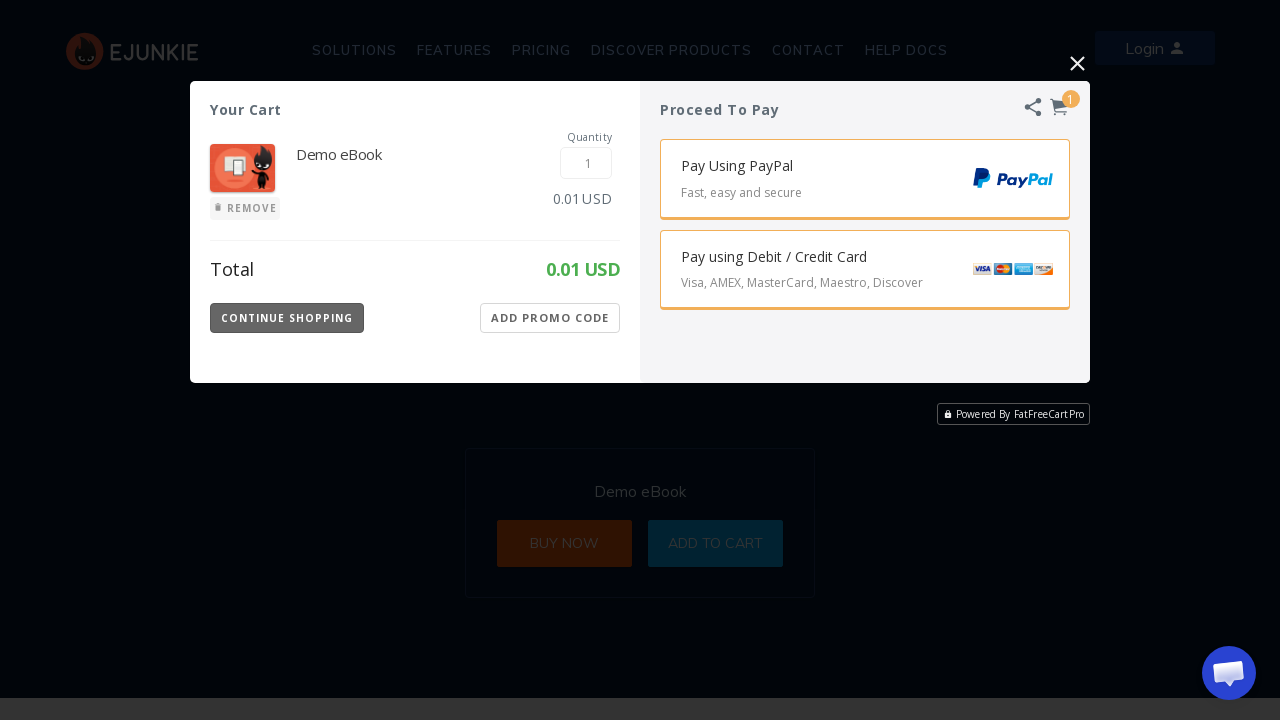

Selected credit card payment option at (865, 270) on [class='EJIframeV3 EJOverlayV3'] >> internal:control=enter-frame >> xpath=//*[@c
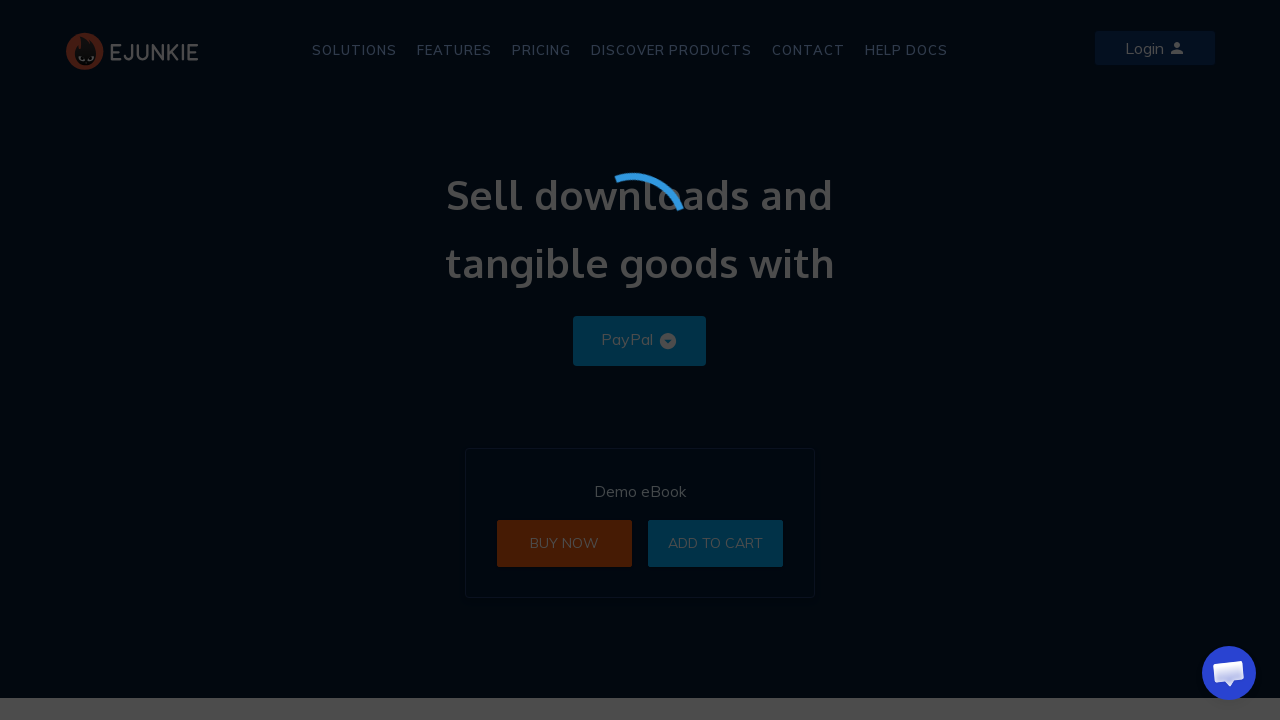

Clicked Pay button to initiate payment at (865, 453) on [class='EJIframeV3 EJOverlayV3'] >> internal:control=enter-frame >> [type='butto
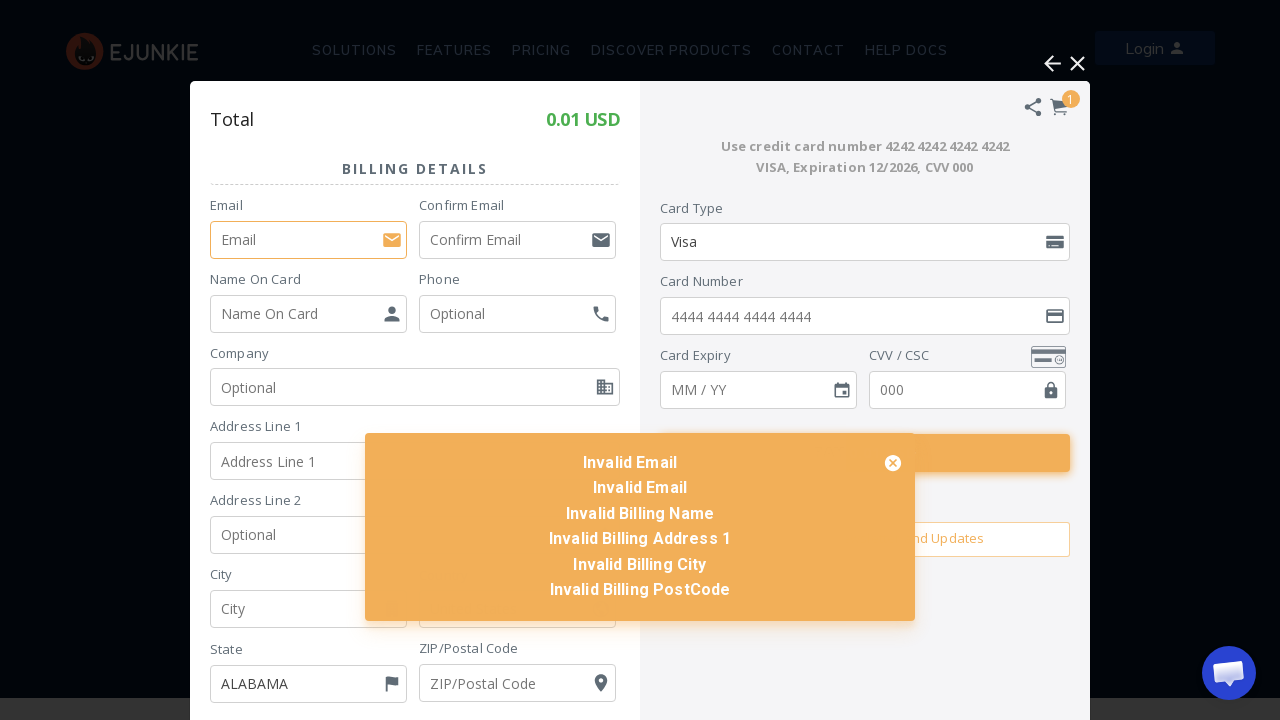

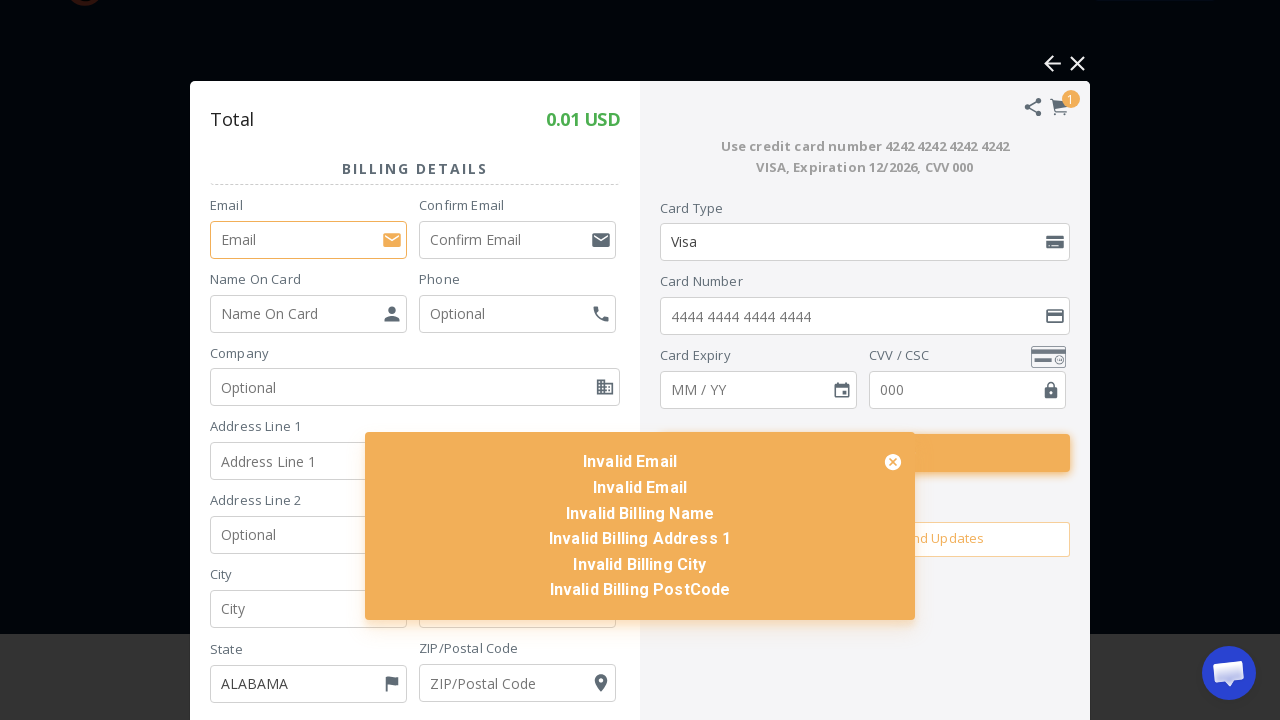